Tests a JavaScript prompt dialog by clicking a button, entering text into the prompt, accepting it, and verifying the entered text appears in the result

Starting URL: https://automationfc.github.io/basic-form/index.html

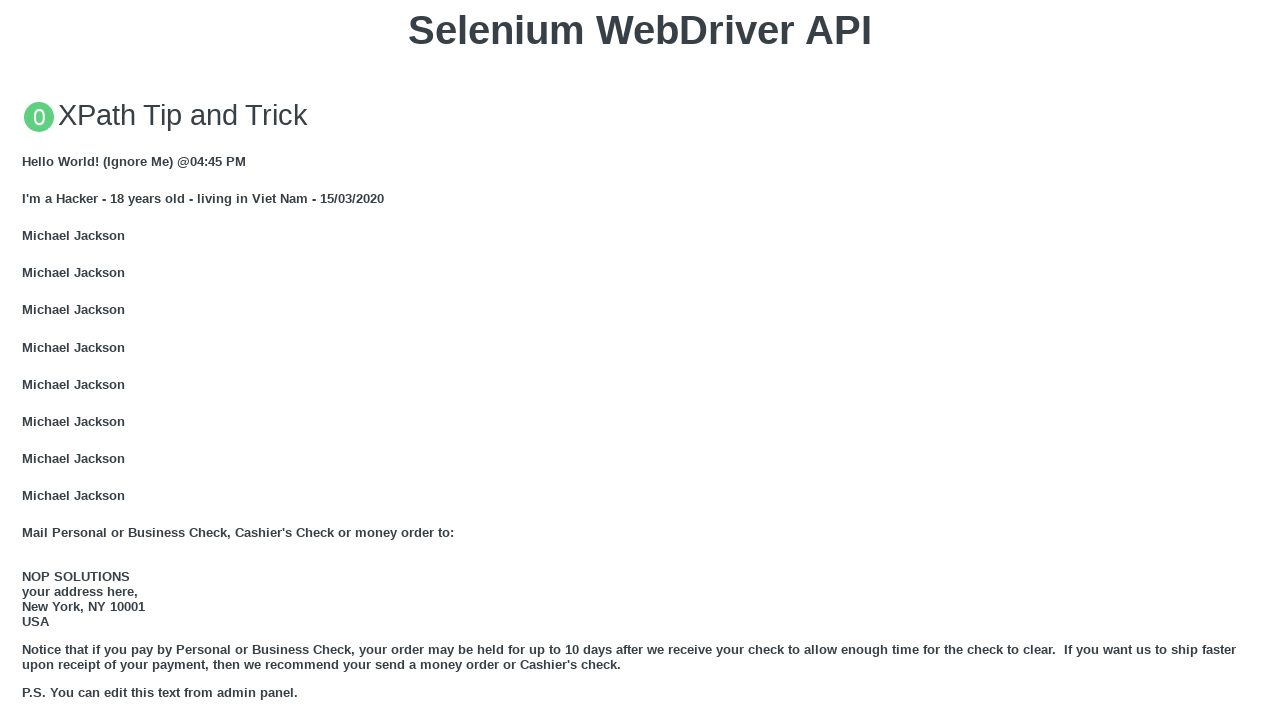

Set up dialog handler to accept prompt with text 'Lanh superman'
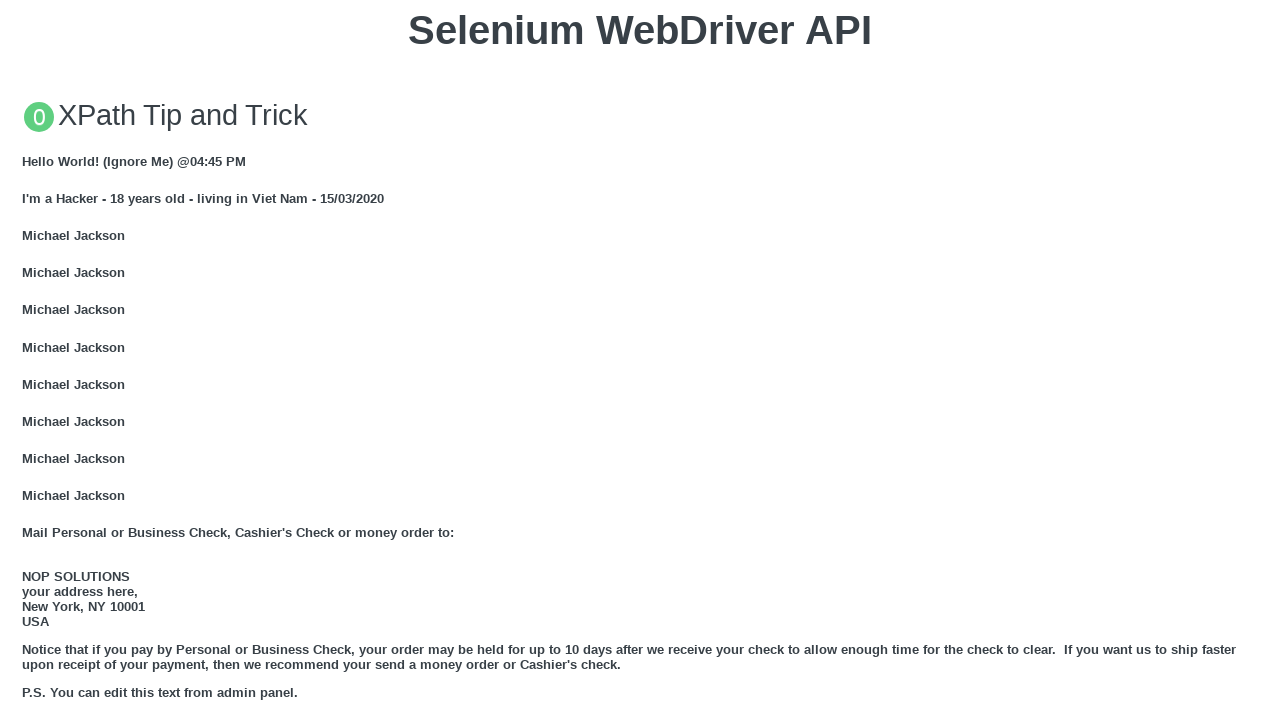

Clicked button to trigger JavaScript prompt dialog at (640, 360) on xpath=//button[text()='Click for JS Prompt']
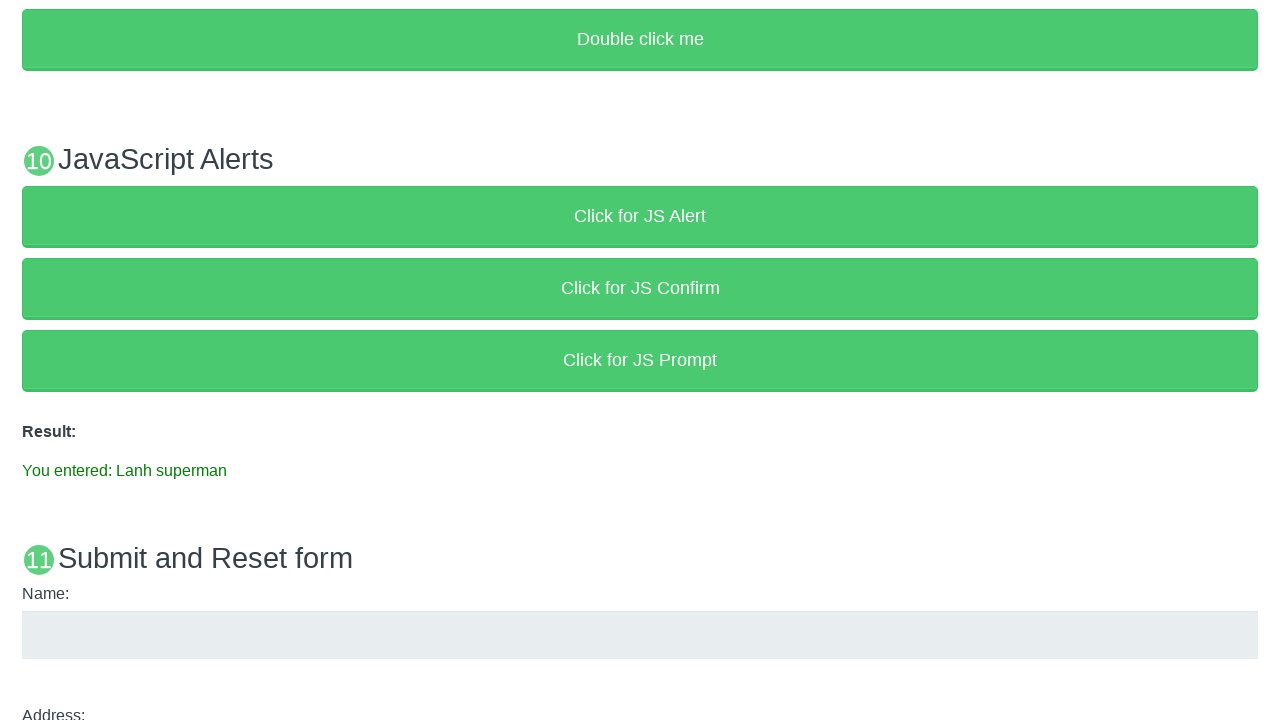

Result element appeared after accepting prompt
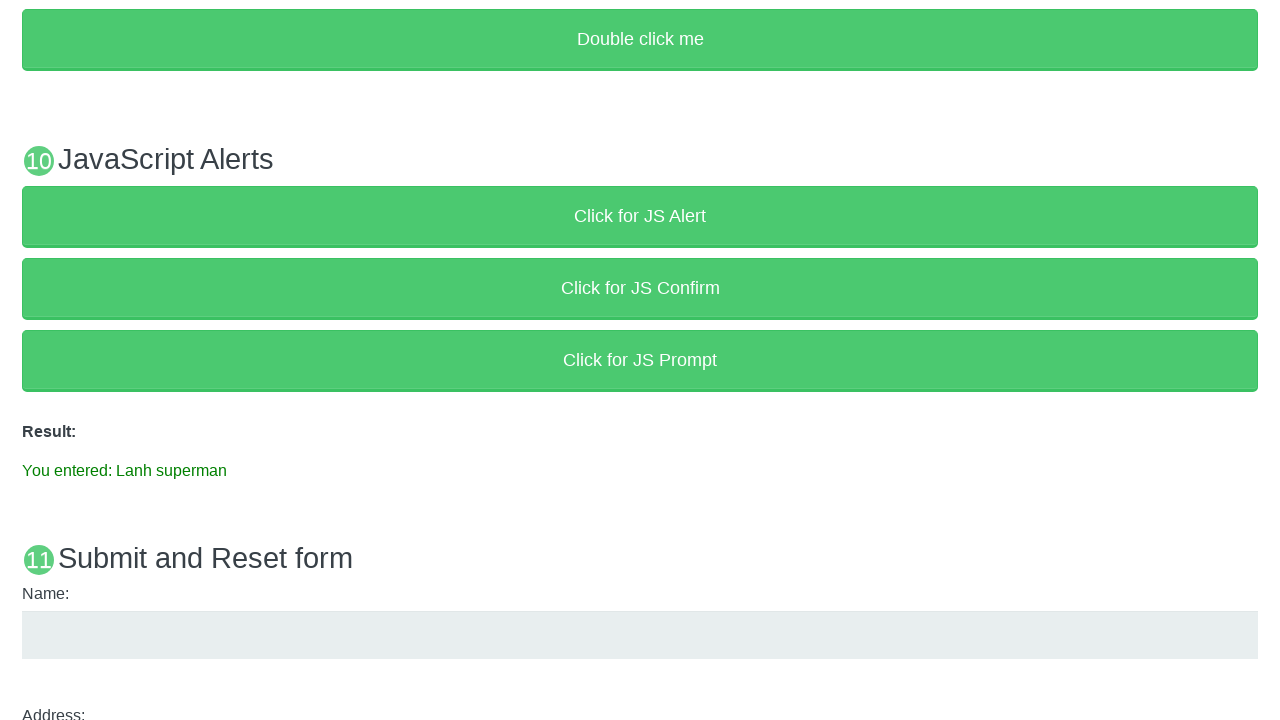

Verified result text matches entered prompt text 'Lanh superman'
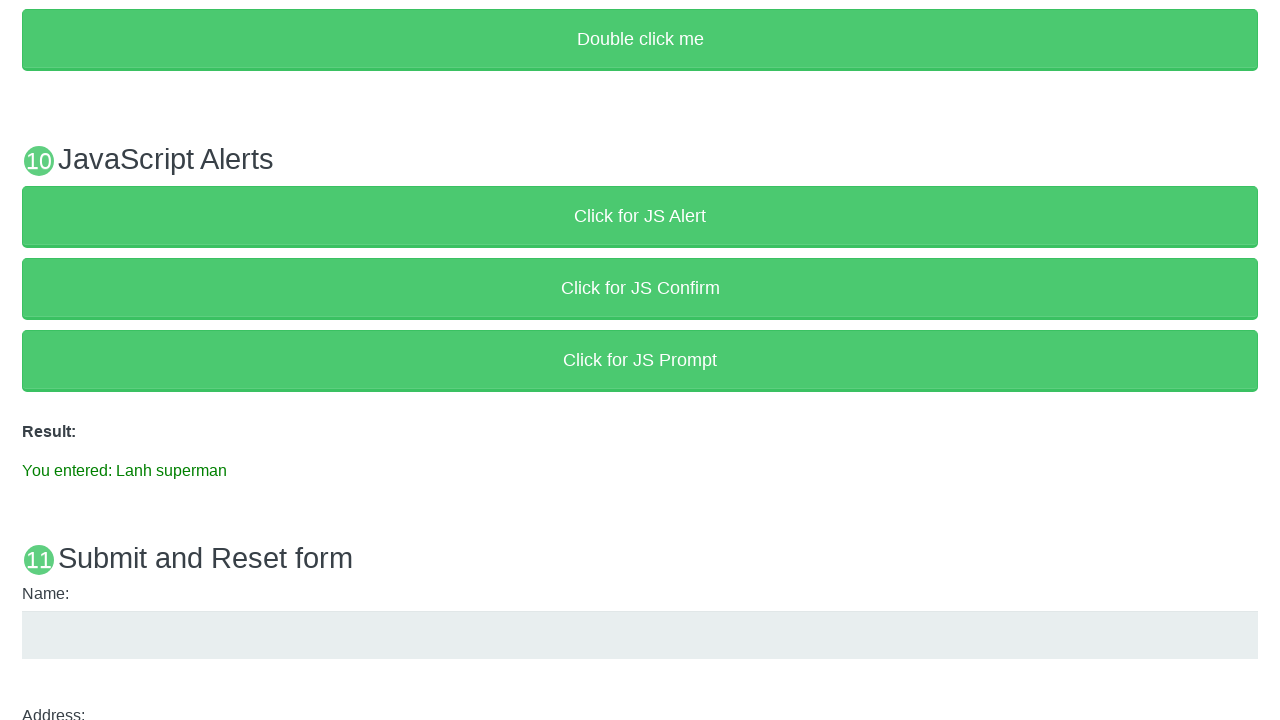

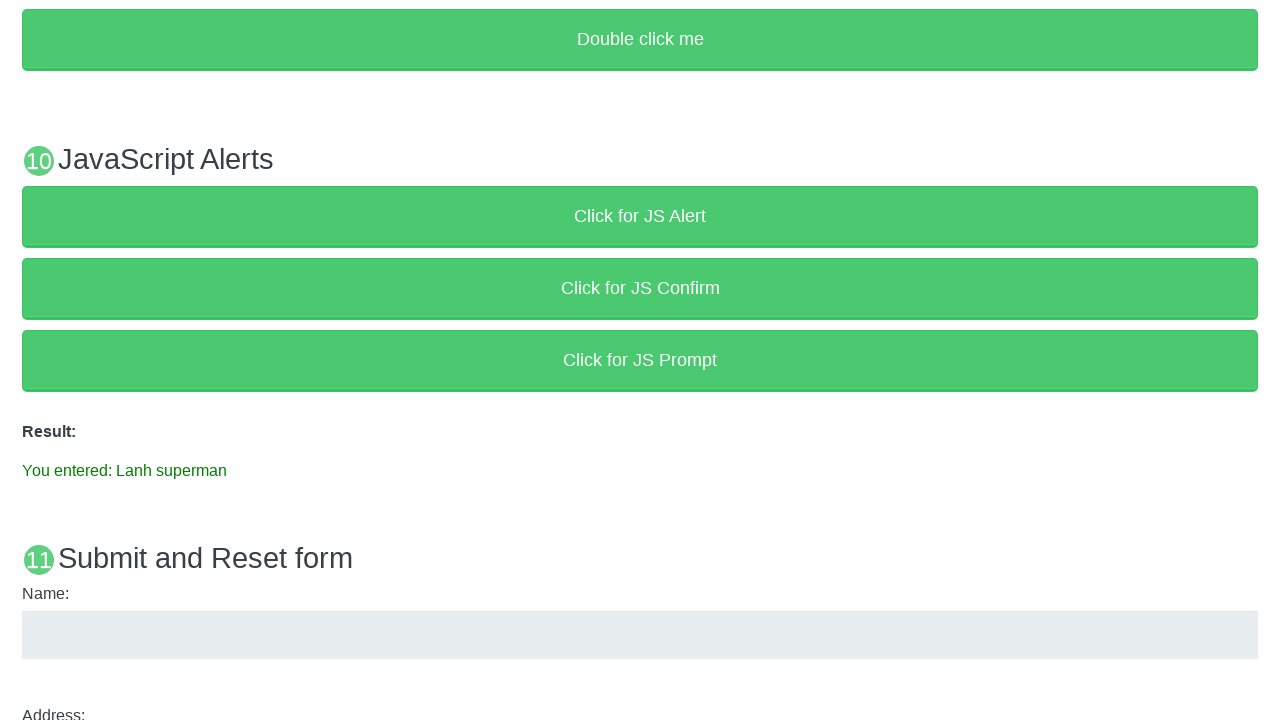